Navigates to the download page and clicks on a file link to initiate a download

Starting URL: https://the-internet.herokuapp.com/download

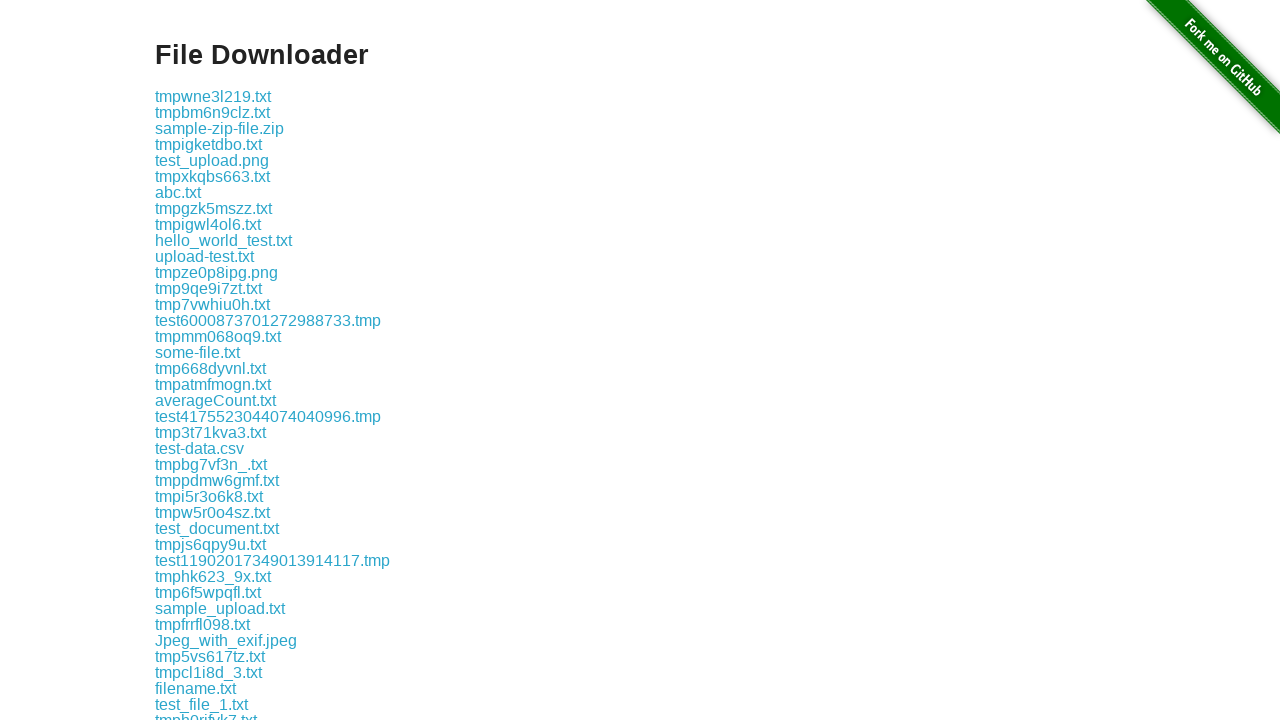

Clicked on some-file.txt link to initiate download at (198, 352) on a:has-text('some-file.txt')
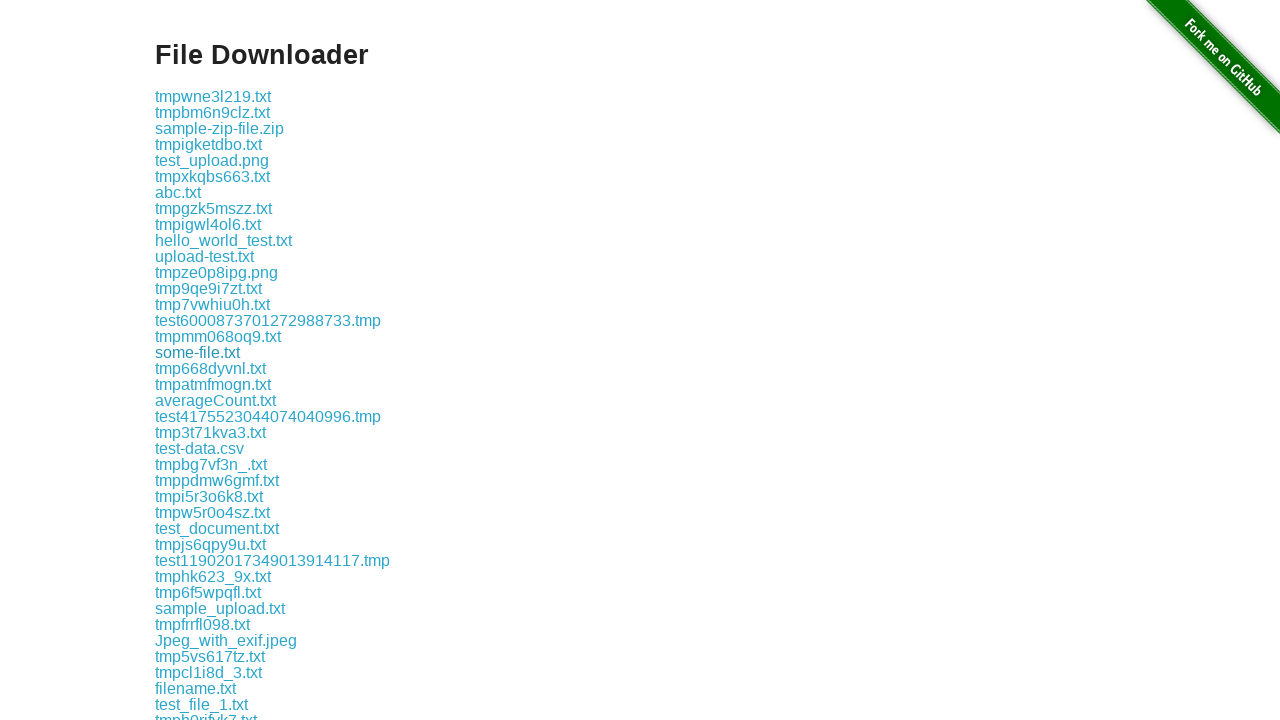

Waited 3 seconds for download to start
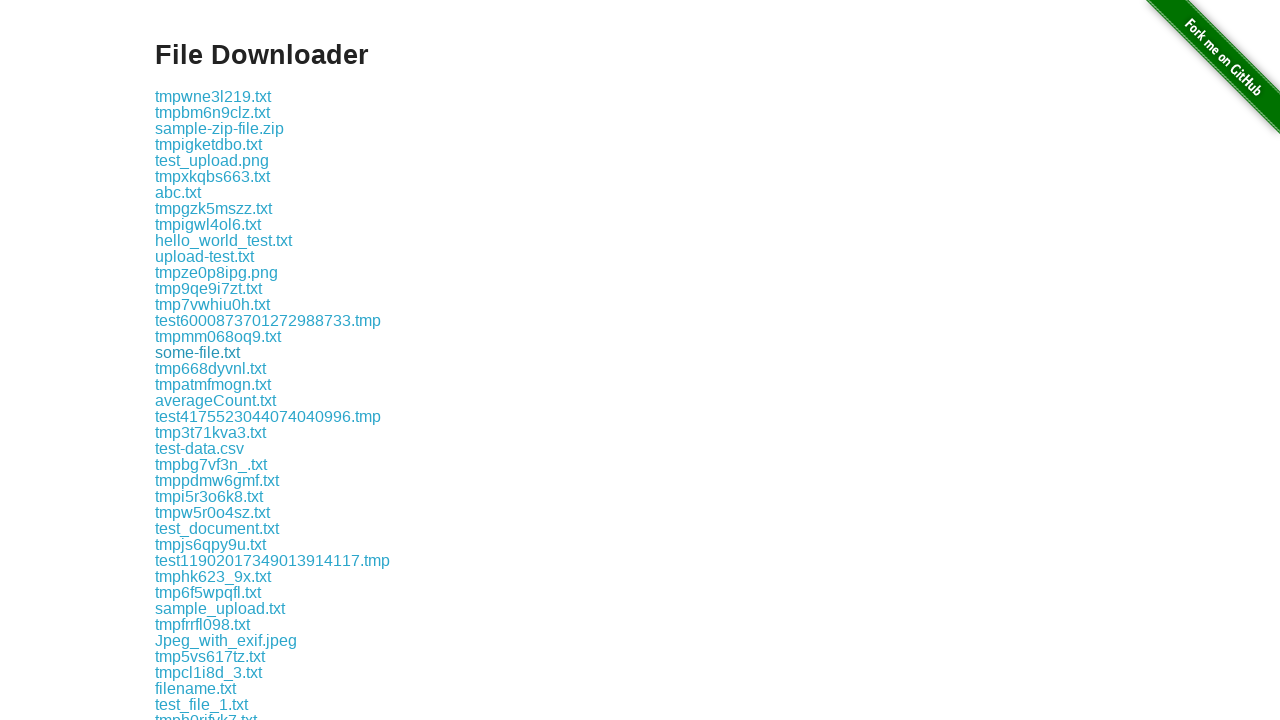

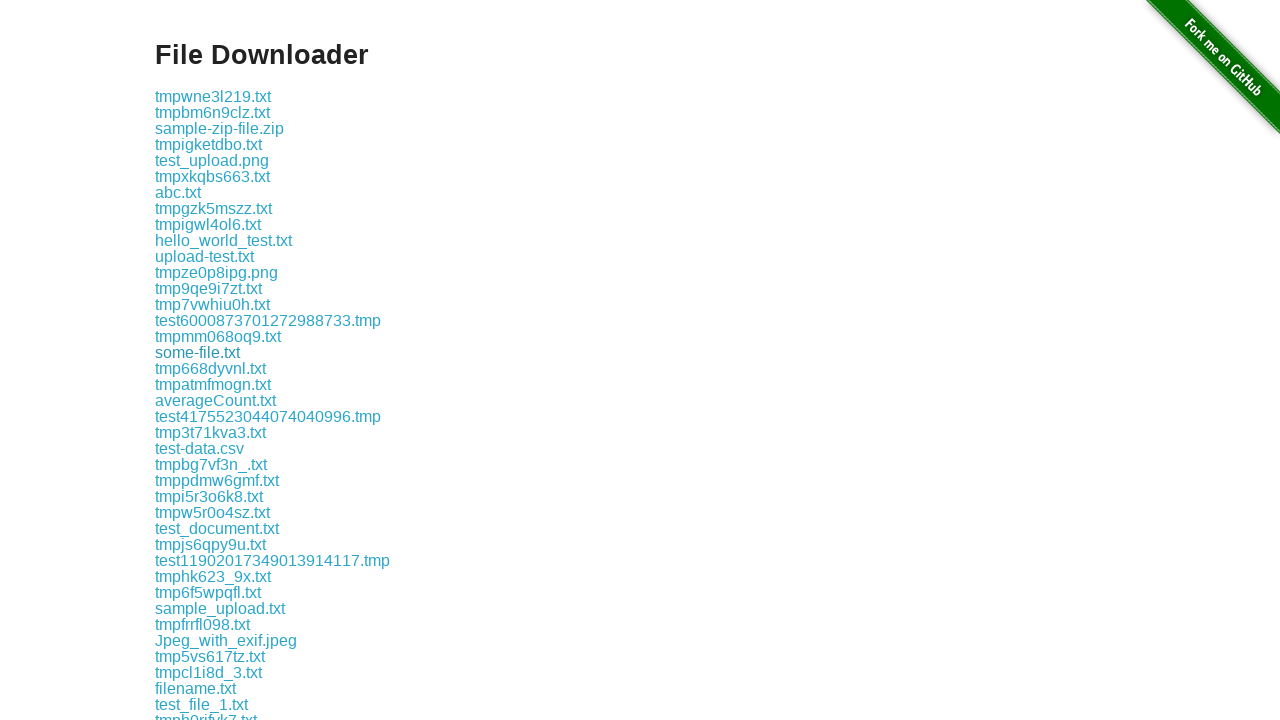